Navigates to a buttons demo page and clicks on a button using XPath selector

Starting URL: https://automationtesting.co.uk/buttons.html

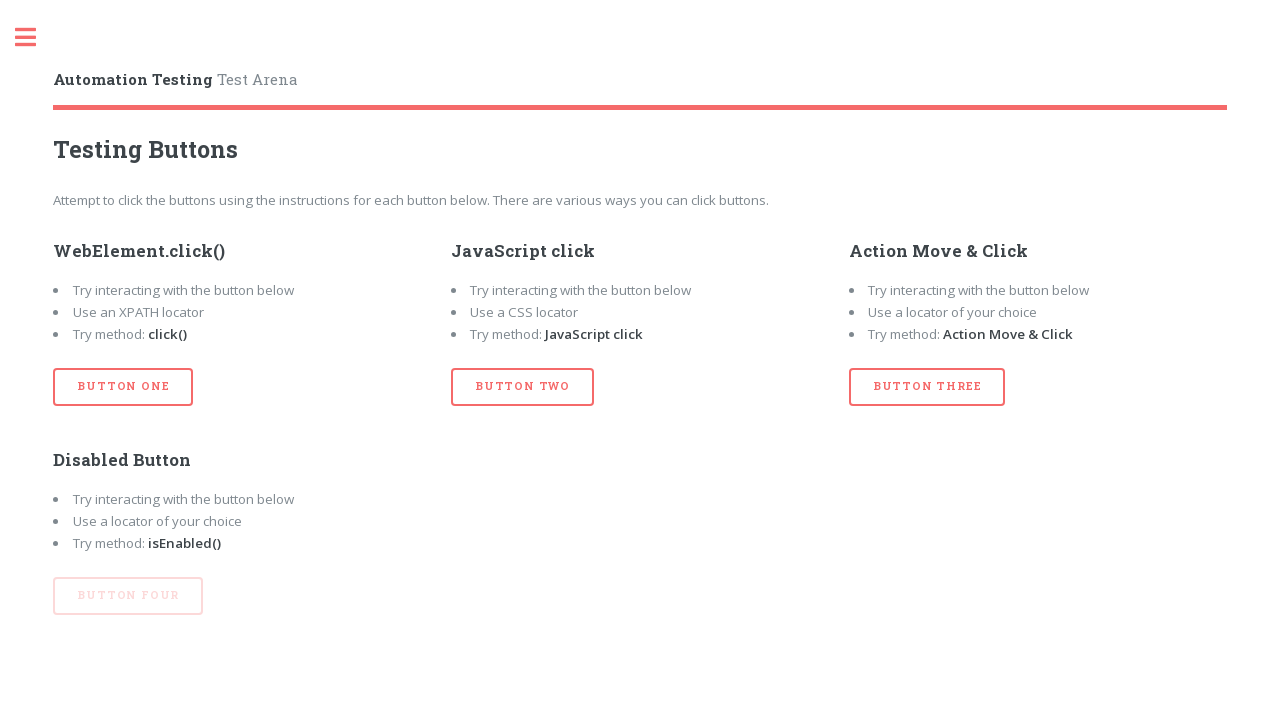

Clicked button with id 'btn_one' using XPath selector at (123, 387) on xpath=//button[@id='btn_one']
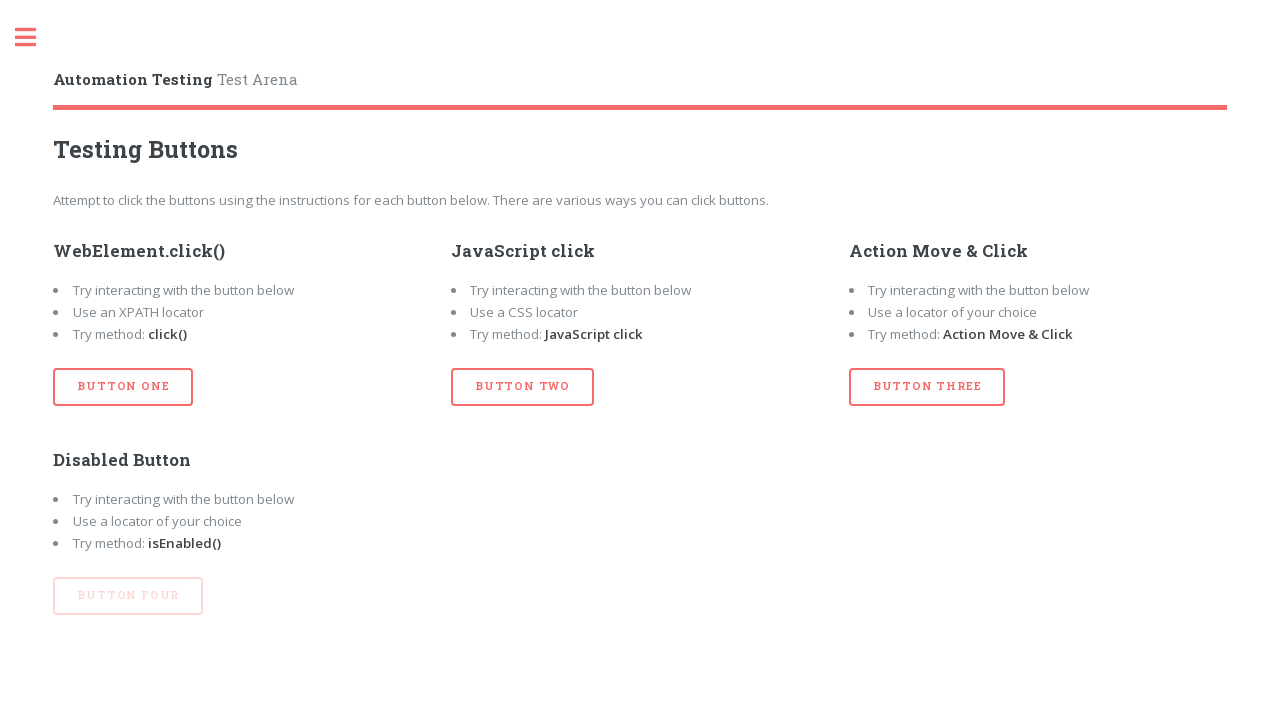

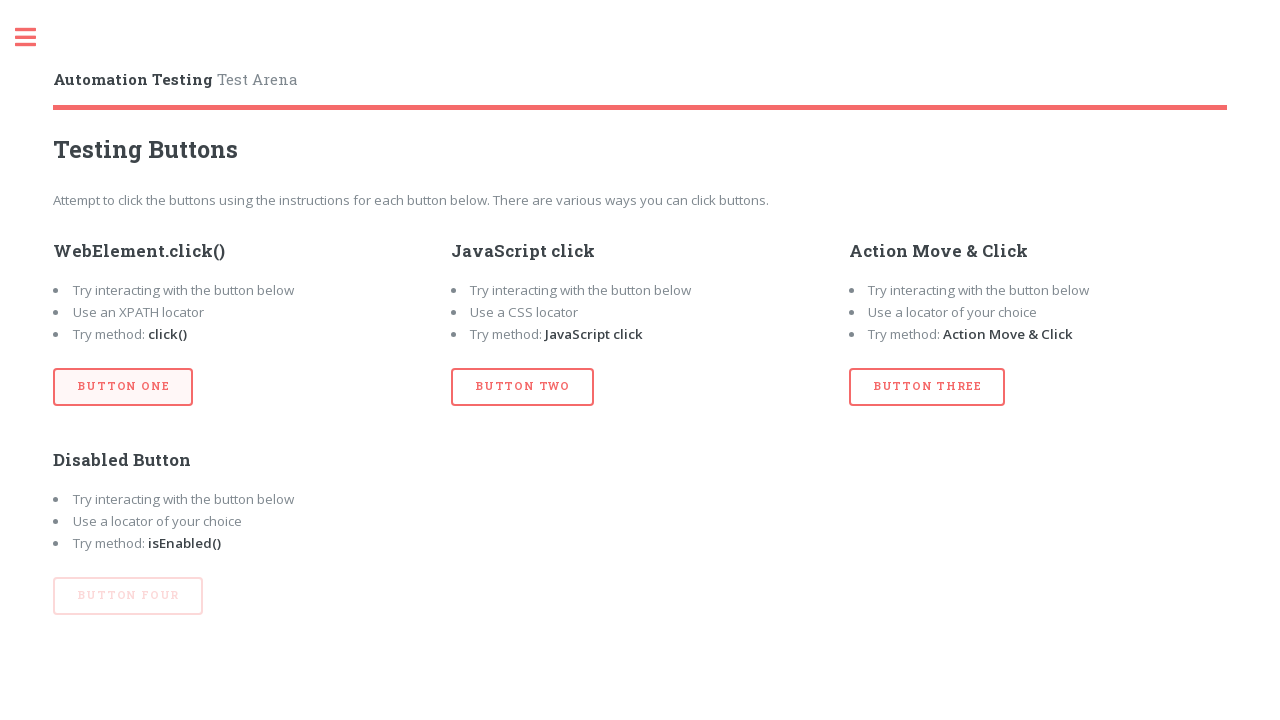